Tests the resume download functionality by clicking the resume download link and verifying the downloaded filename contains 'resume'

Starting URL: https://mrjohn5on.github.io/

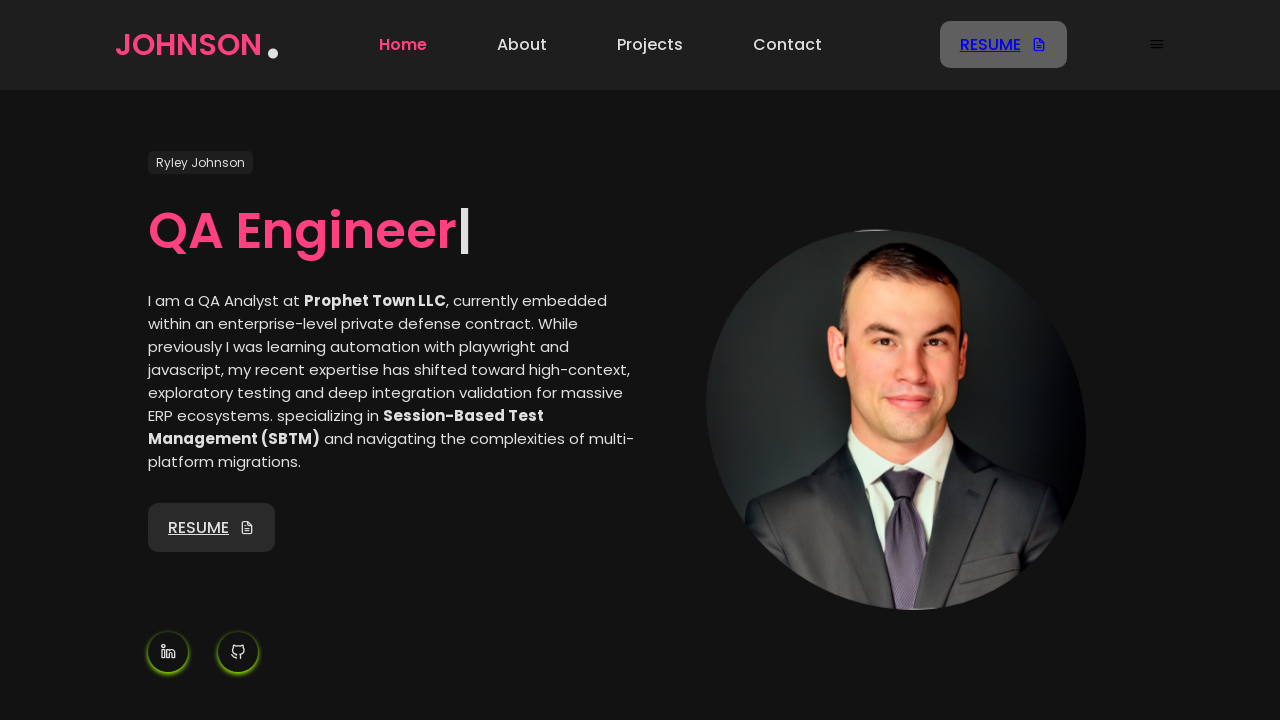

Clicked resume download link at (990, 44) on a:has-text('Resume') >> nth=0
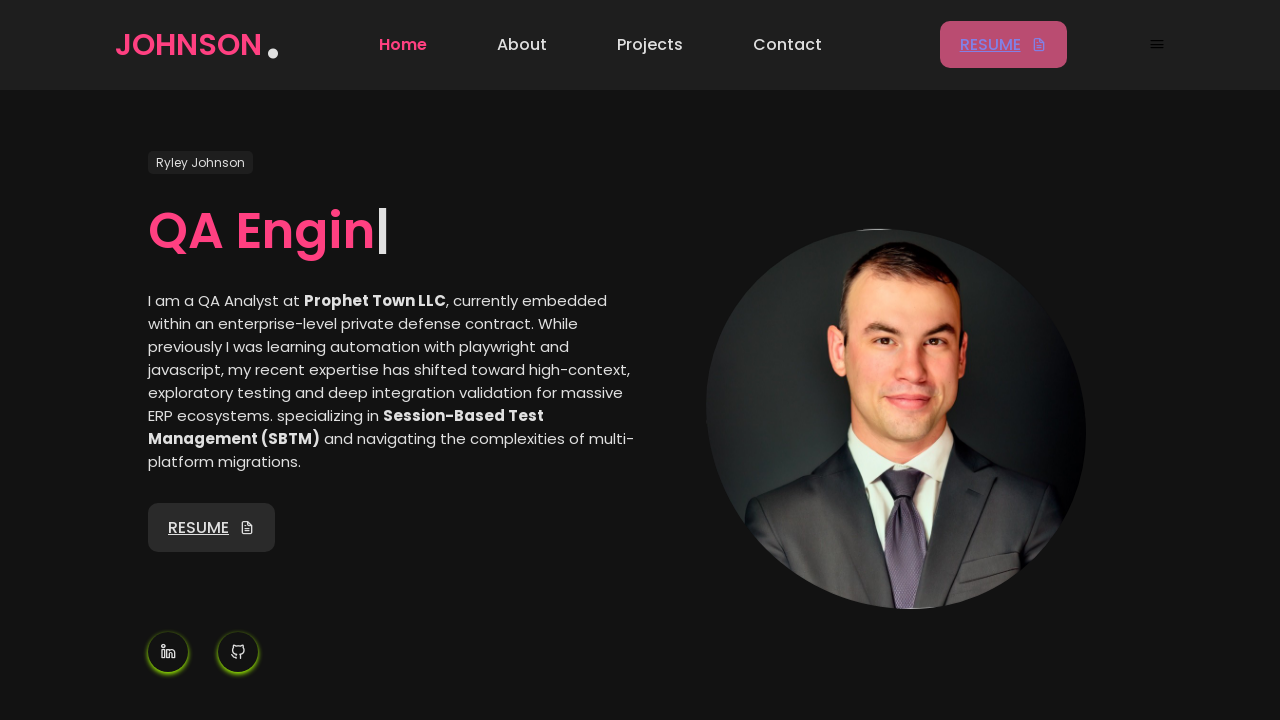

Resume file download completed
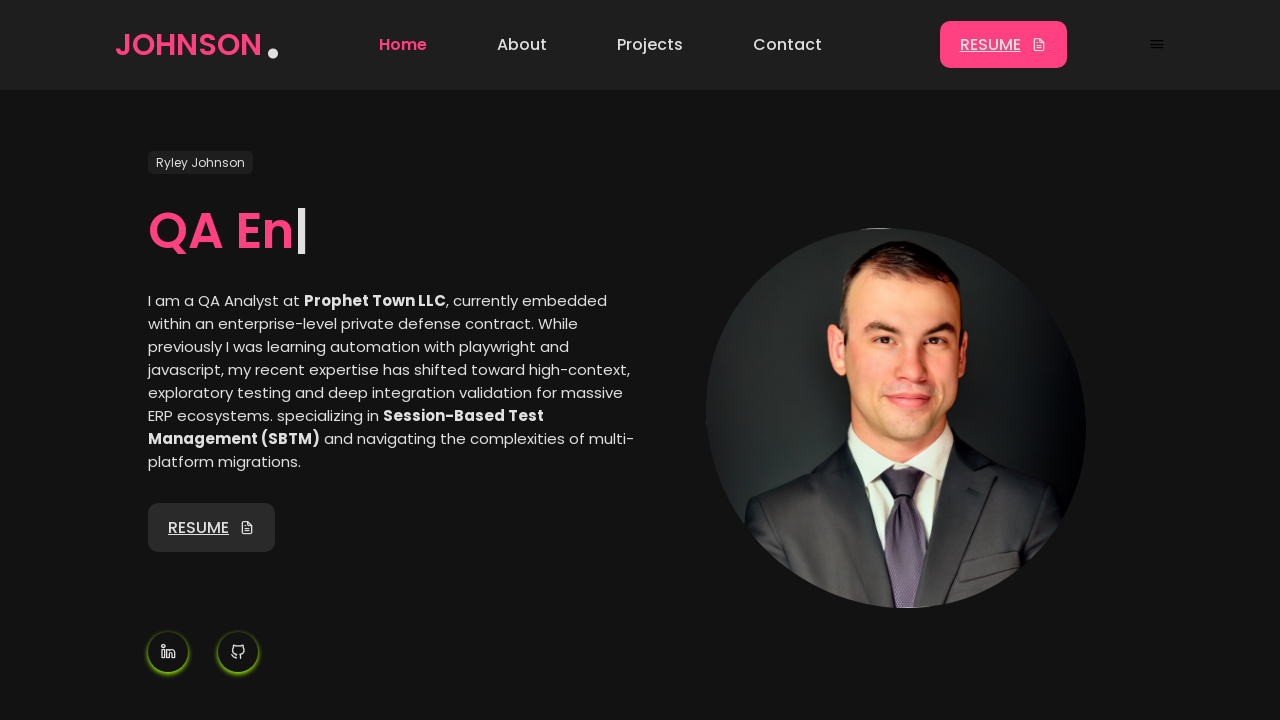

Verified downloaded filename contains 'resume'
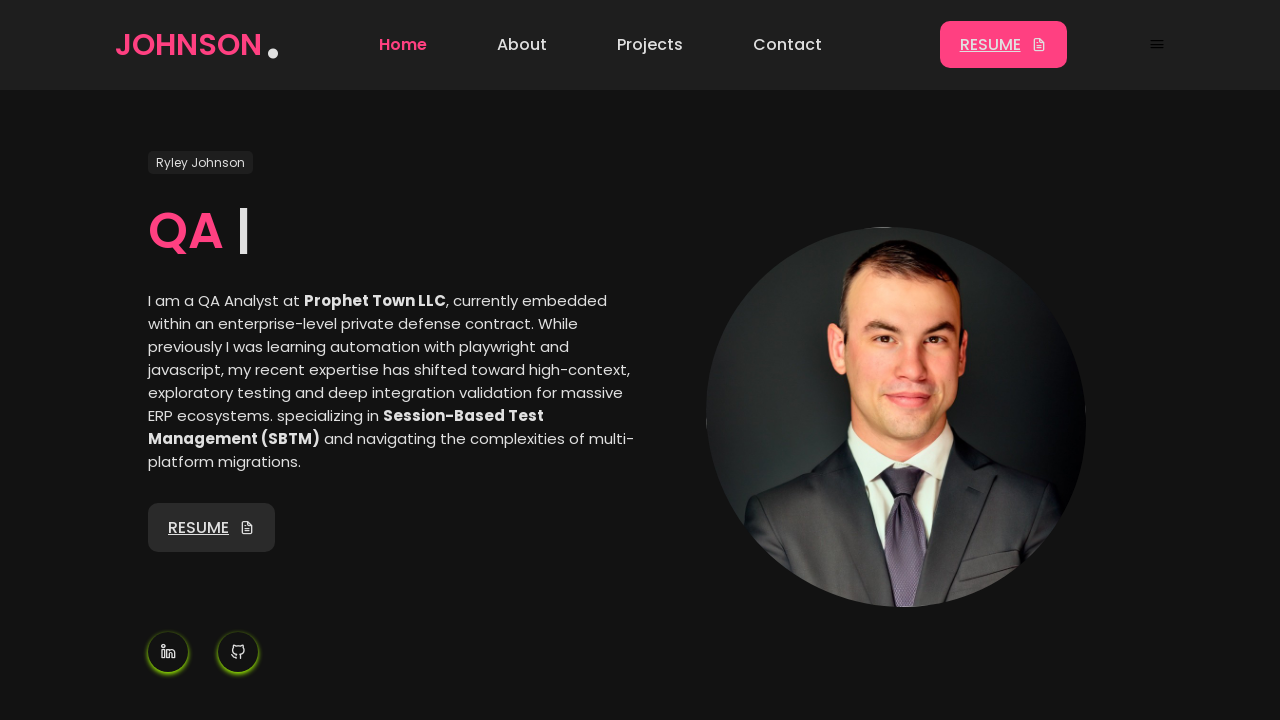

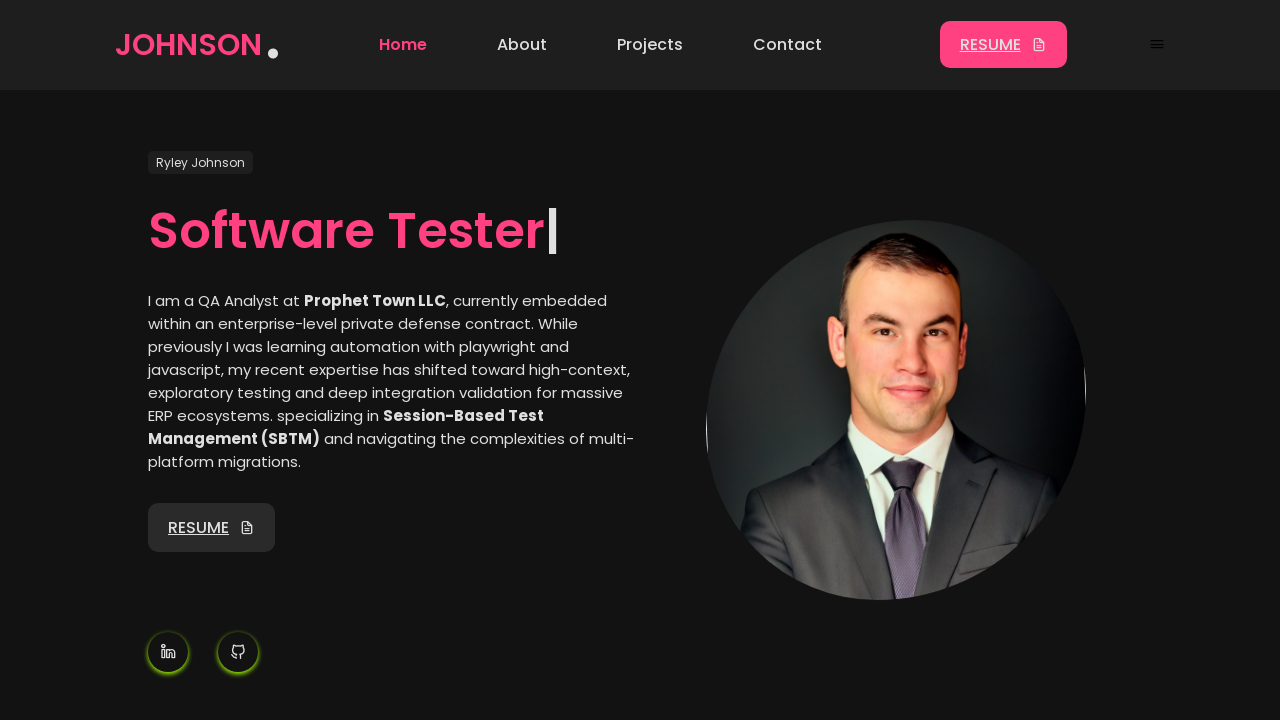